Tests adding products to cart on a product page by clicking add buttons multiple times for different products - adds Product 1 twice, Product 2 three times, and Product 3 once.

Starting URL: https://material.playwrightvn.com/

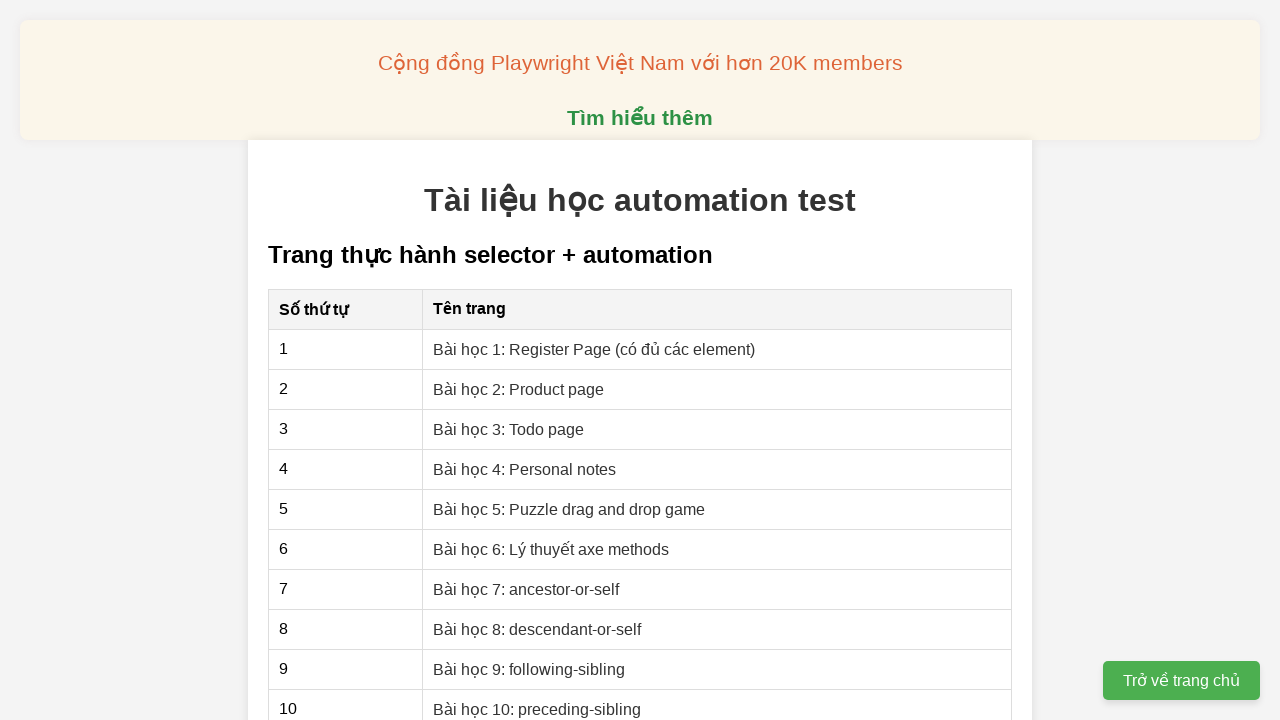

Clicked on 'Bài học 2: Produce Page' link to navigate to product page at (519, 389) on xpath=//a[@href='02-xpath-product-page.html']
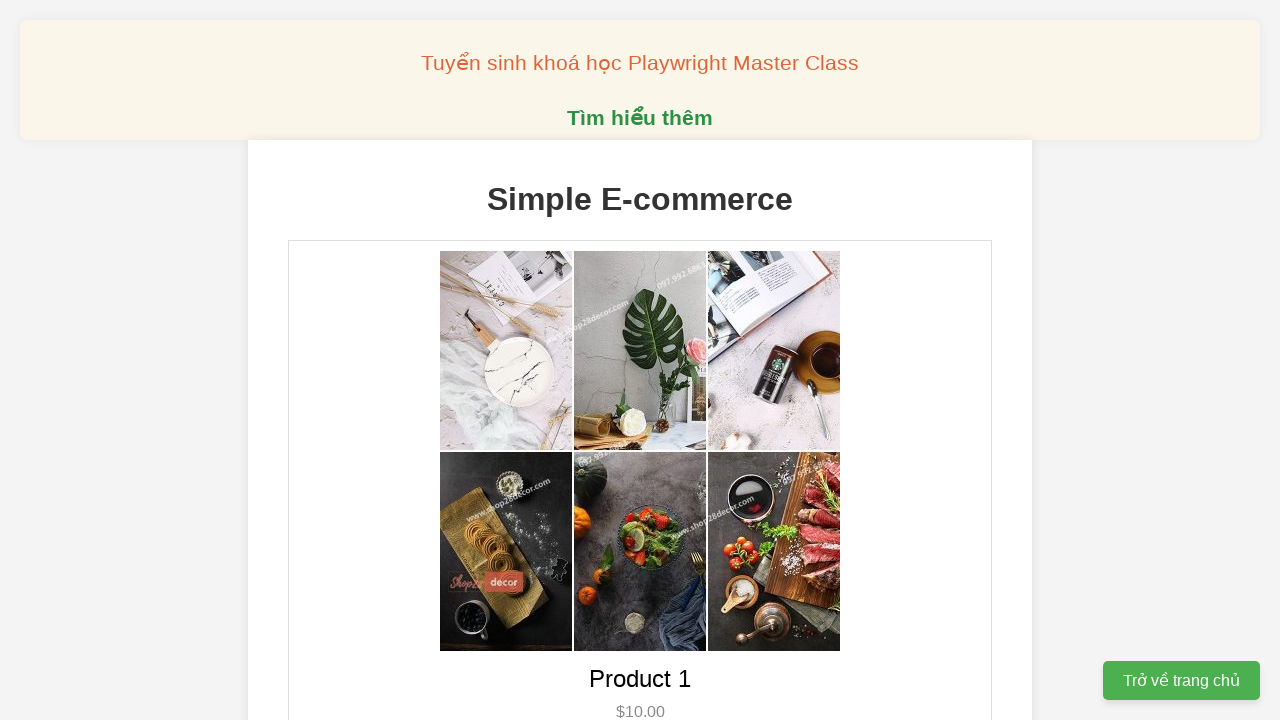

Clicked add button for Product 1 (first time) at (640, 360) on xpath=//button[@data-product-id='1']
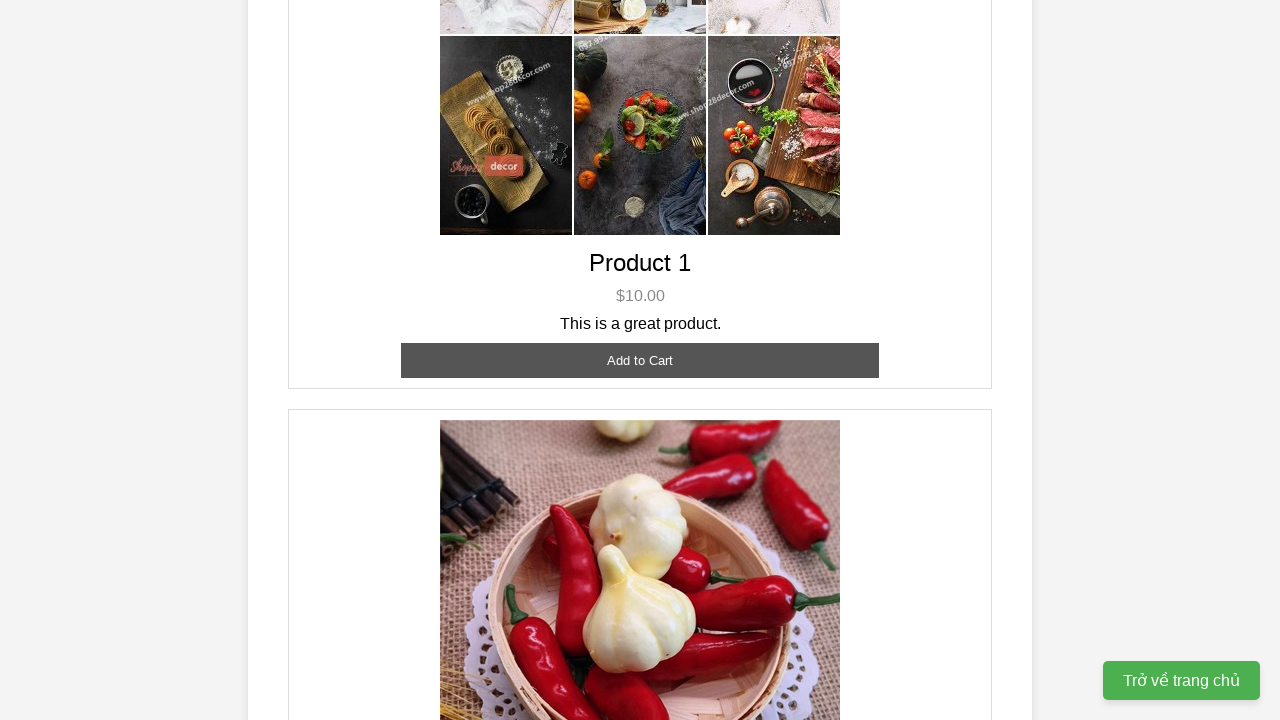

Clicked add button for Product 1 (second time) at (640, 360) on xpath=//button[@data-product-id='1']
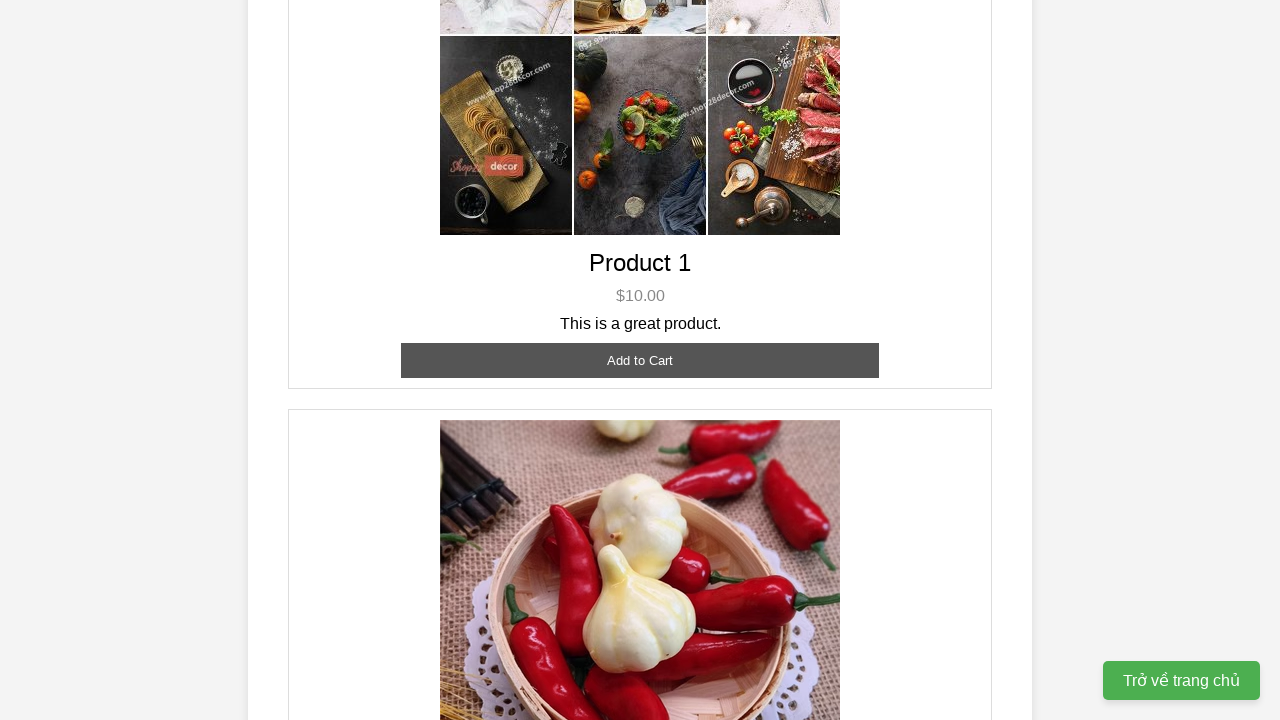

Clicked add button for Product 2 (first time) at (640, 360) on xpath=//button[@data-product-id='2']
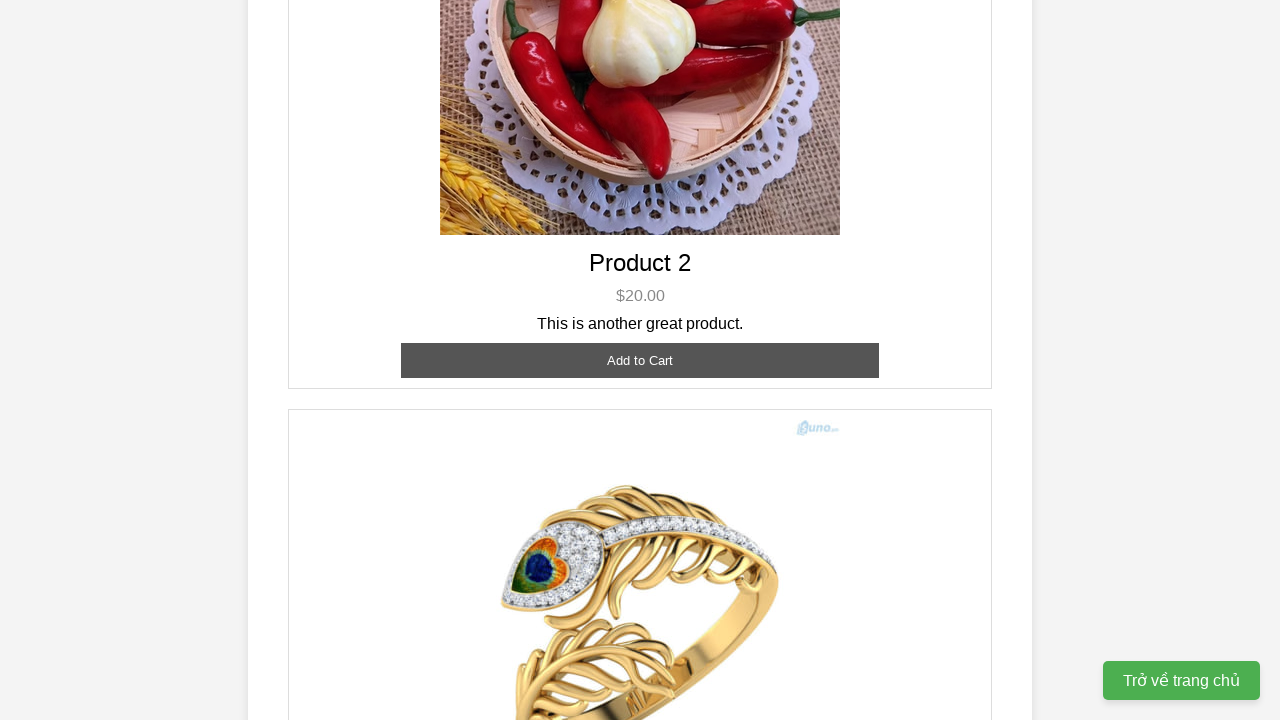

Clicked add button for Product 2 (second time) at (640, 360) on xpath=//button[@data-product-id='2']
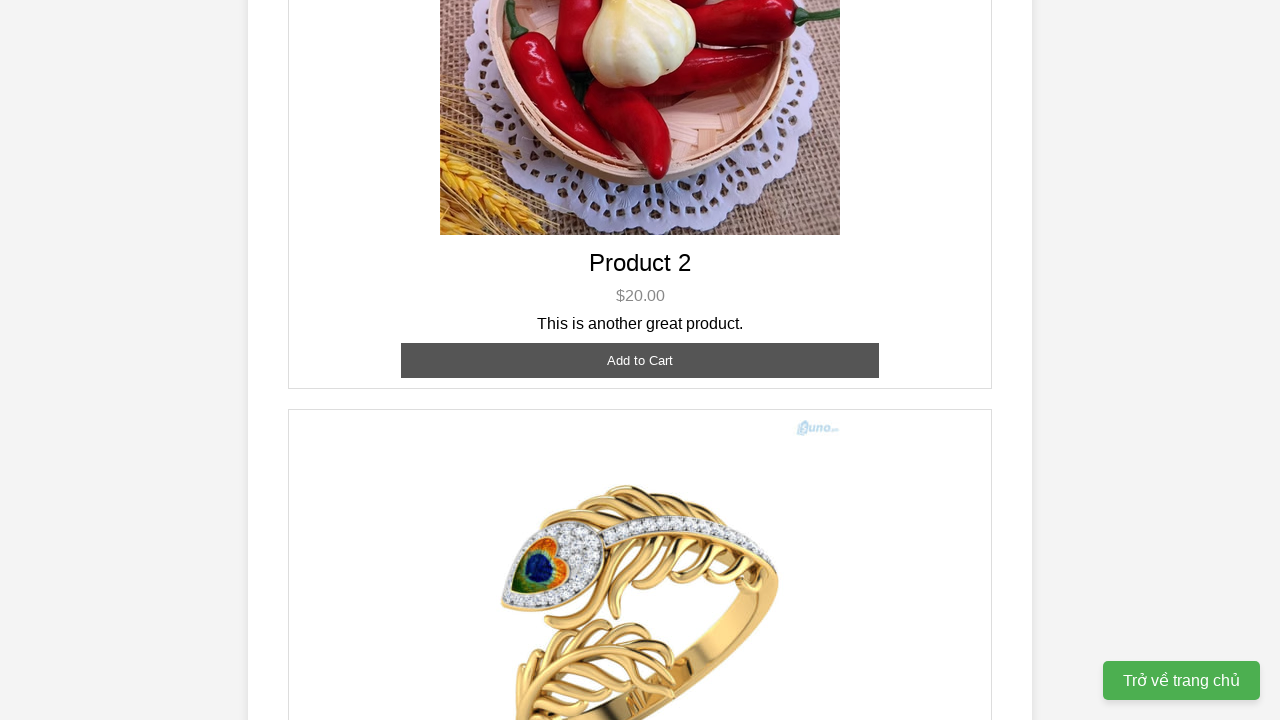

Clicked add button for Product 2 (third time) at (640, 360) on xpath=//button[@data-product-id='2']
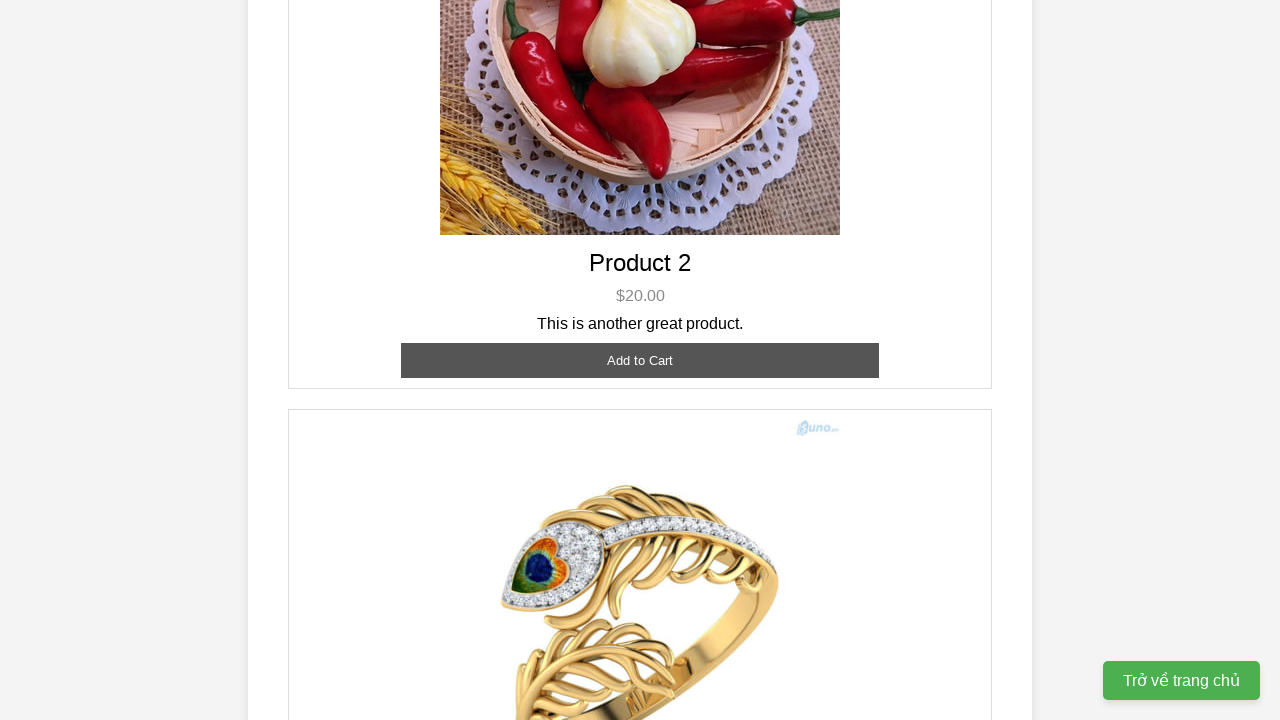

Clicked add button for Product 3 (first time) at (640, 388) on xpath=//button[@data-product-id='3']
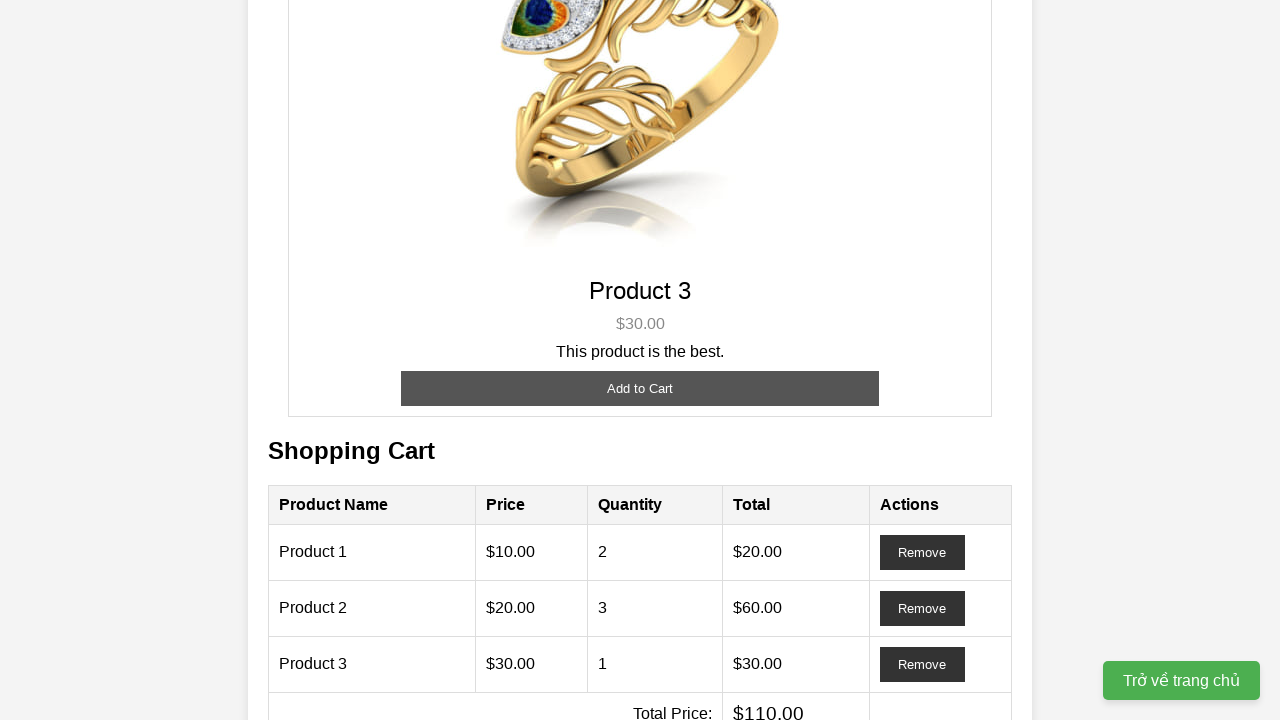

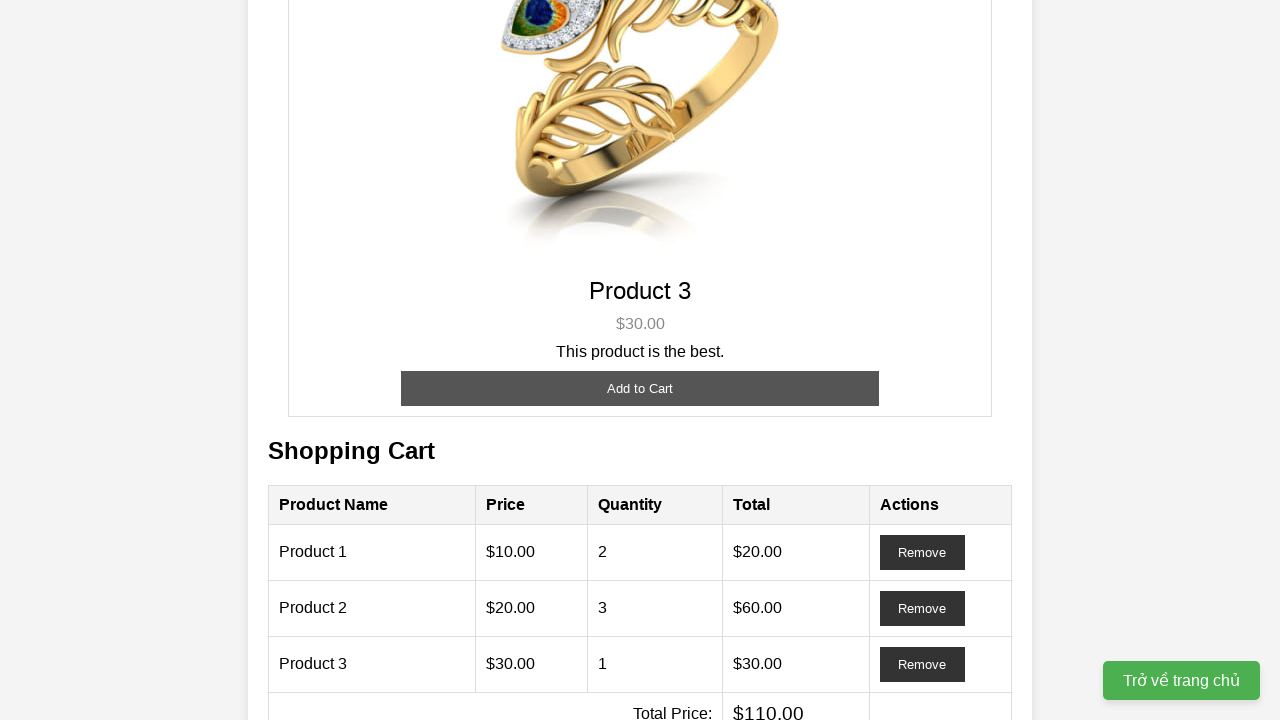